Tests a wait mechanism by waiting for a verify button to become clickable, clicking it, and asserting that a success message is displayed.

Starting URL: http://suninjuly.github.io/wait2.html

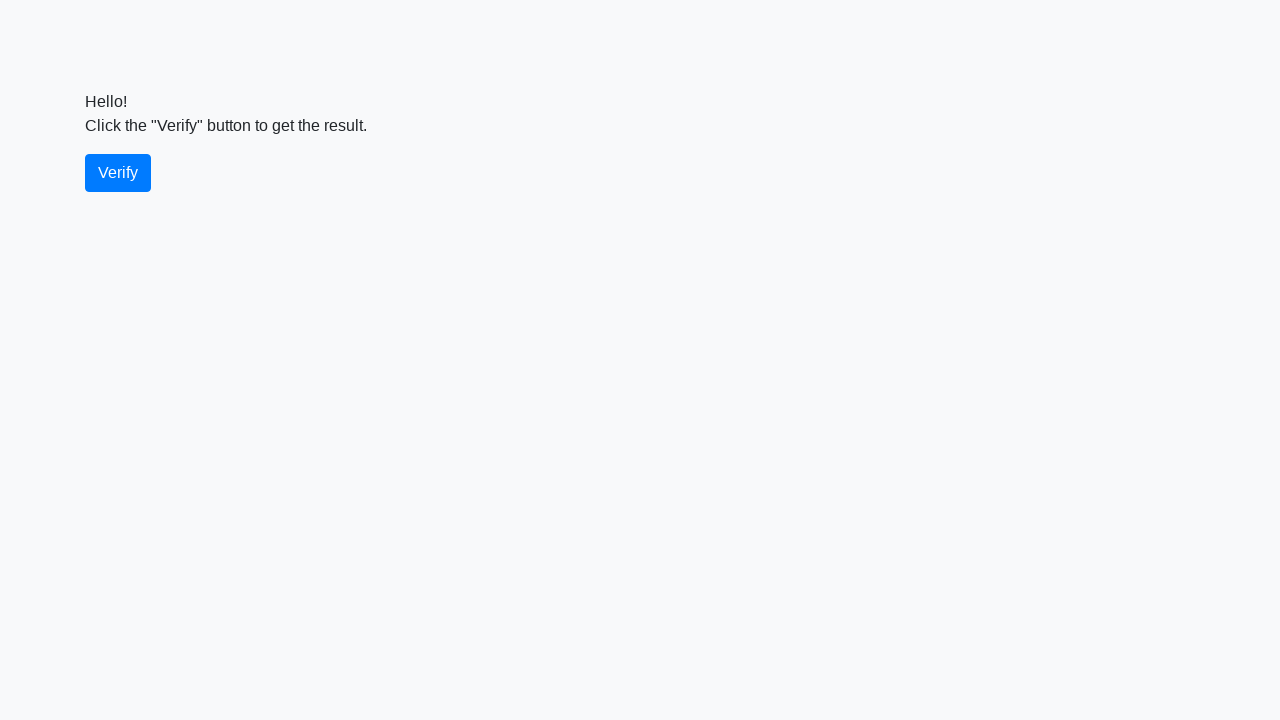

Waited for verify button to become visible
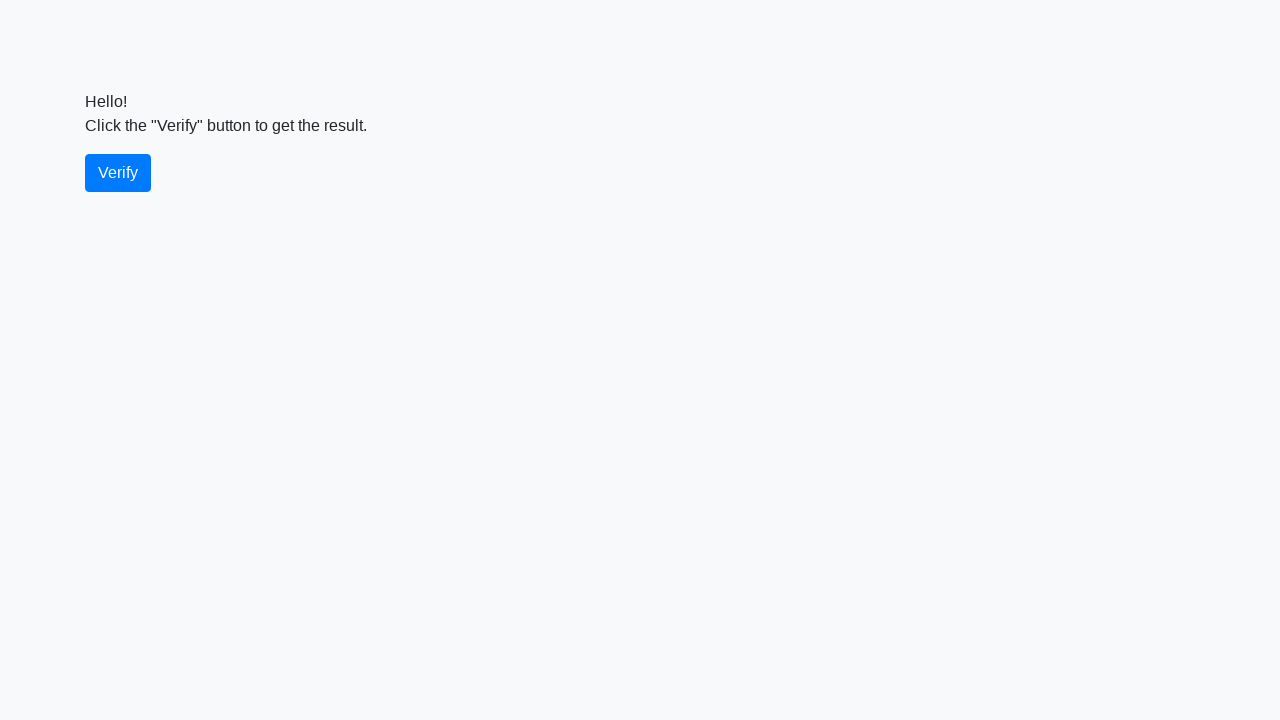

Clicked the verify button at (118, 173) on #verify
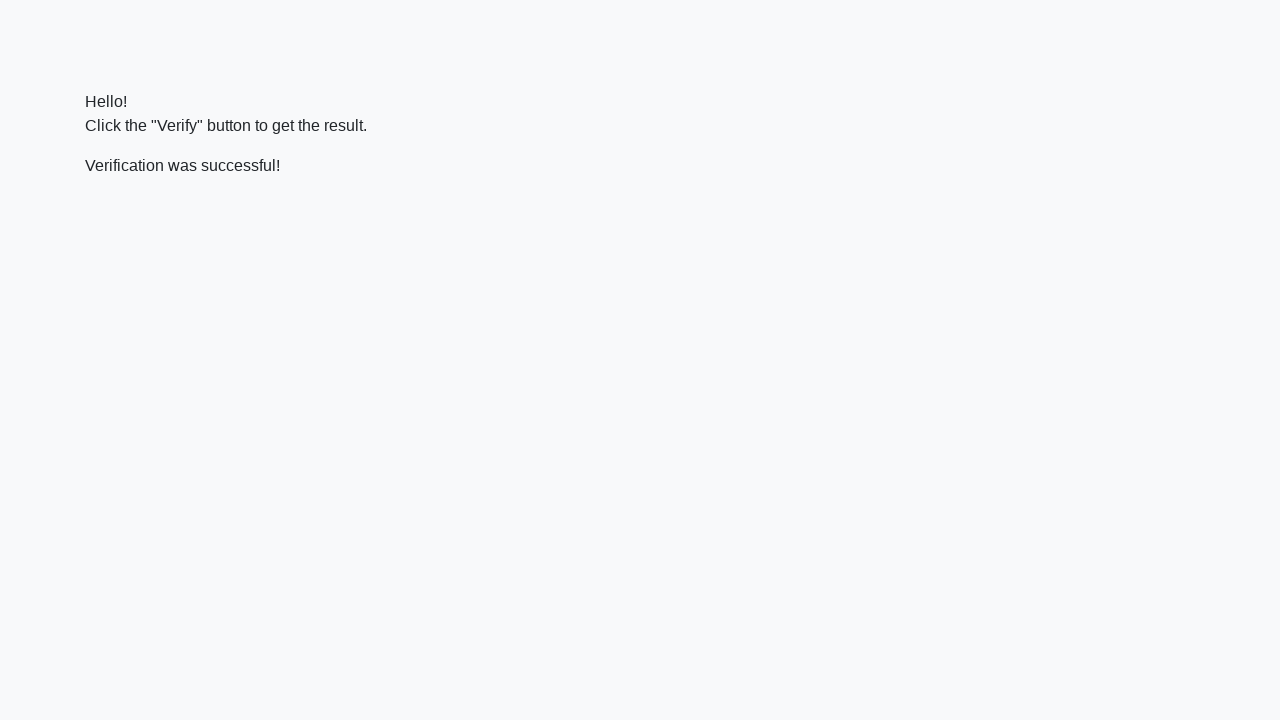

Waited for success message to become visible
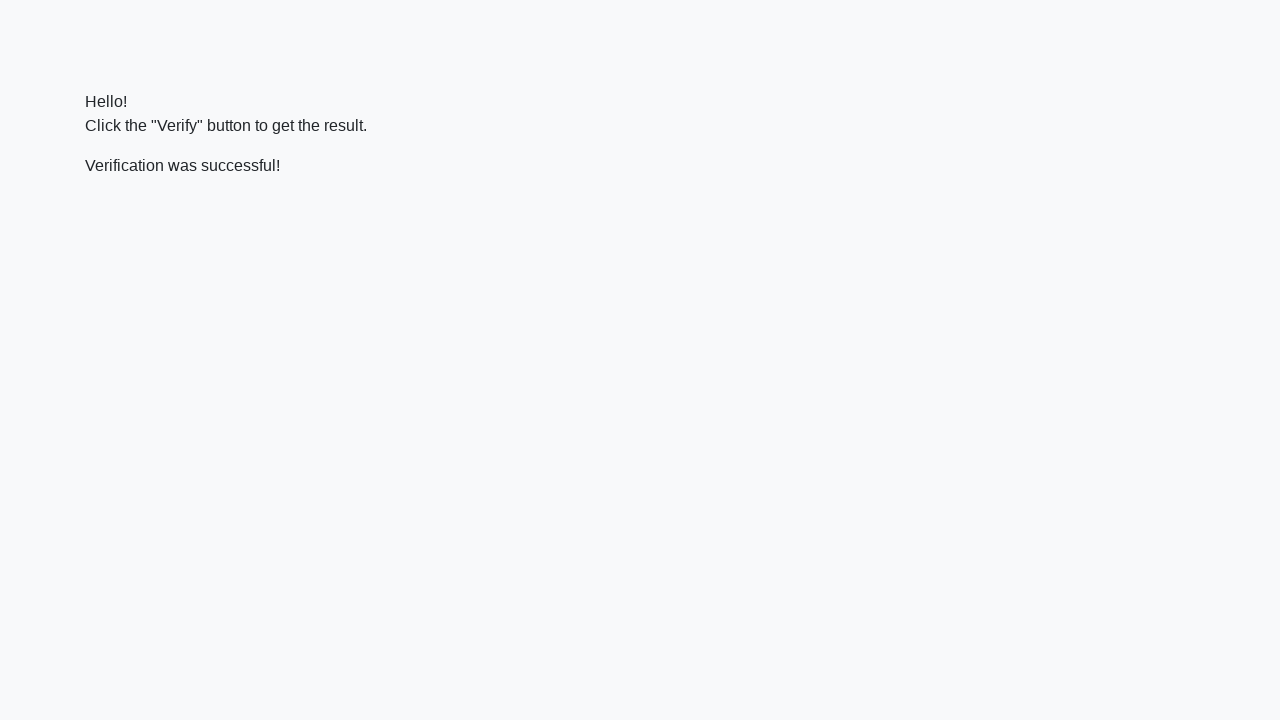

Asserted that success message contains 'successful'
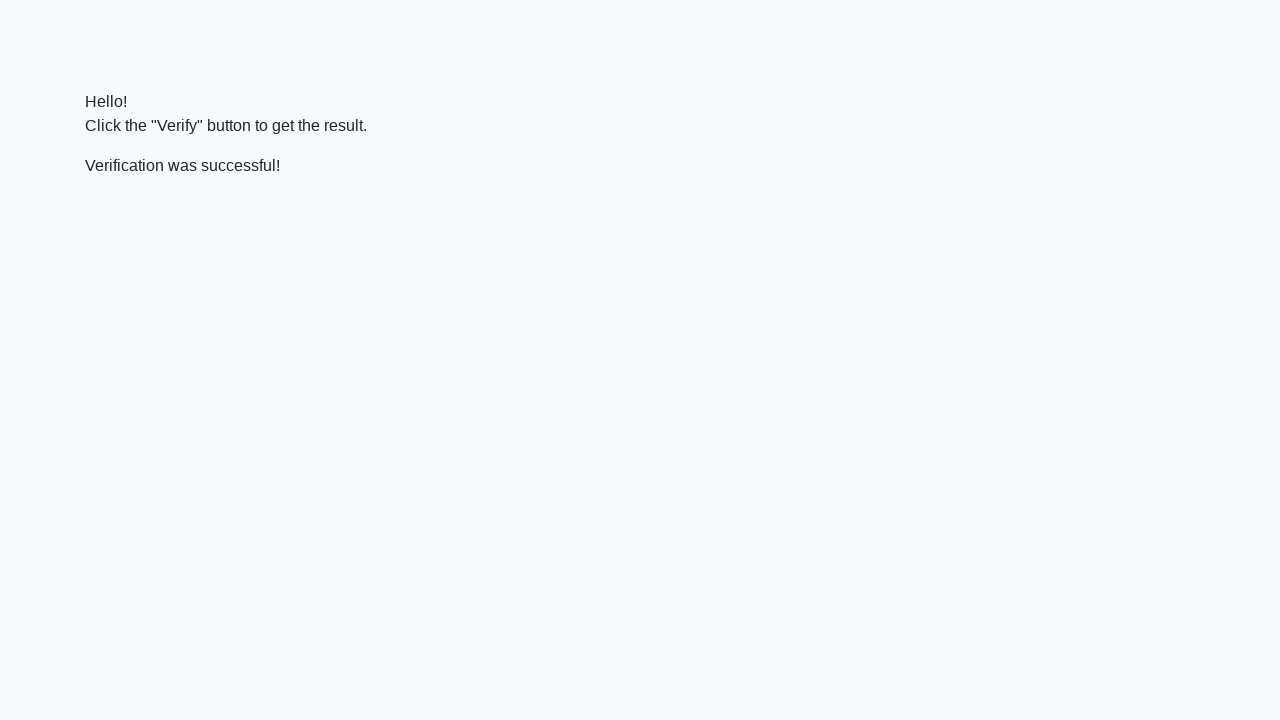

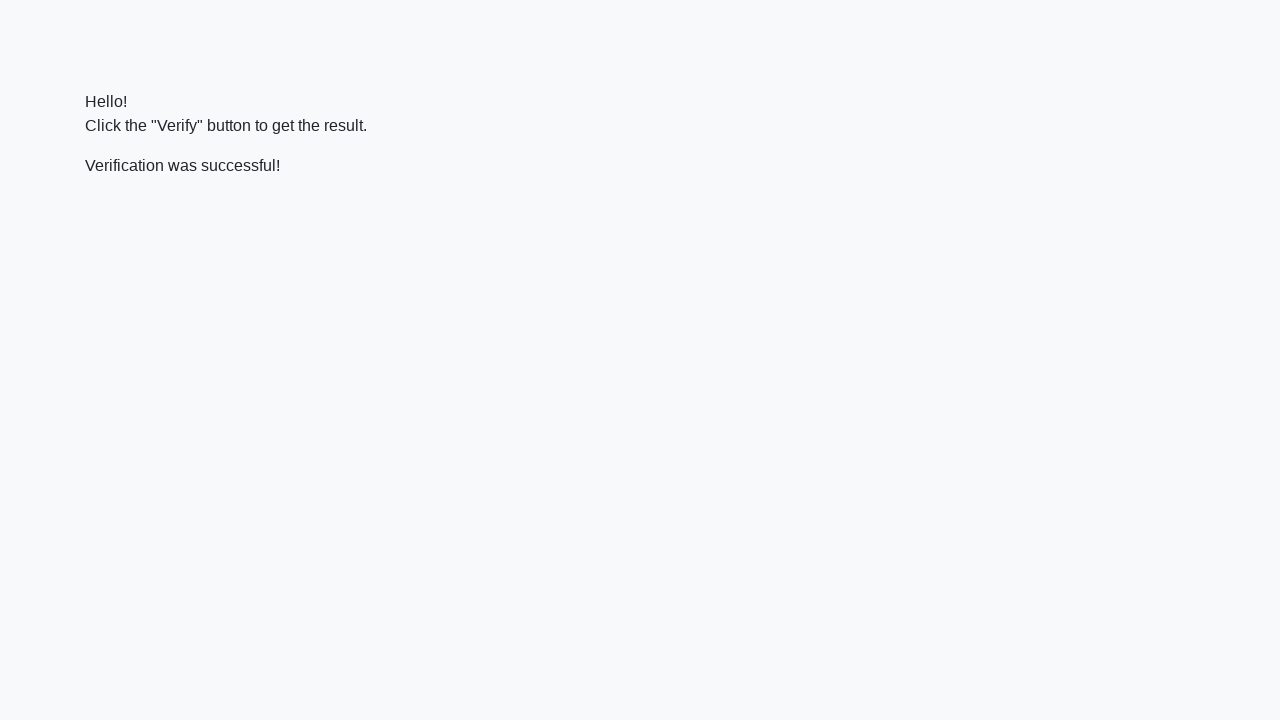